Tests jQuery UI custom dropdown by clicking to open, waiting for options to appear, selecting value 19, and verifying the selection is displayed correctly.

Starting URL: http://jqueryui.com/resources/demos/selectmenu/default.html

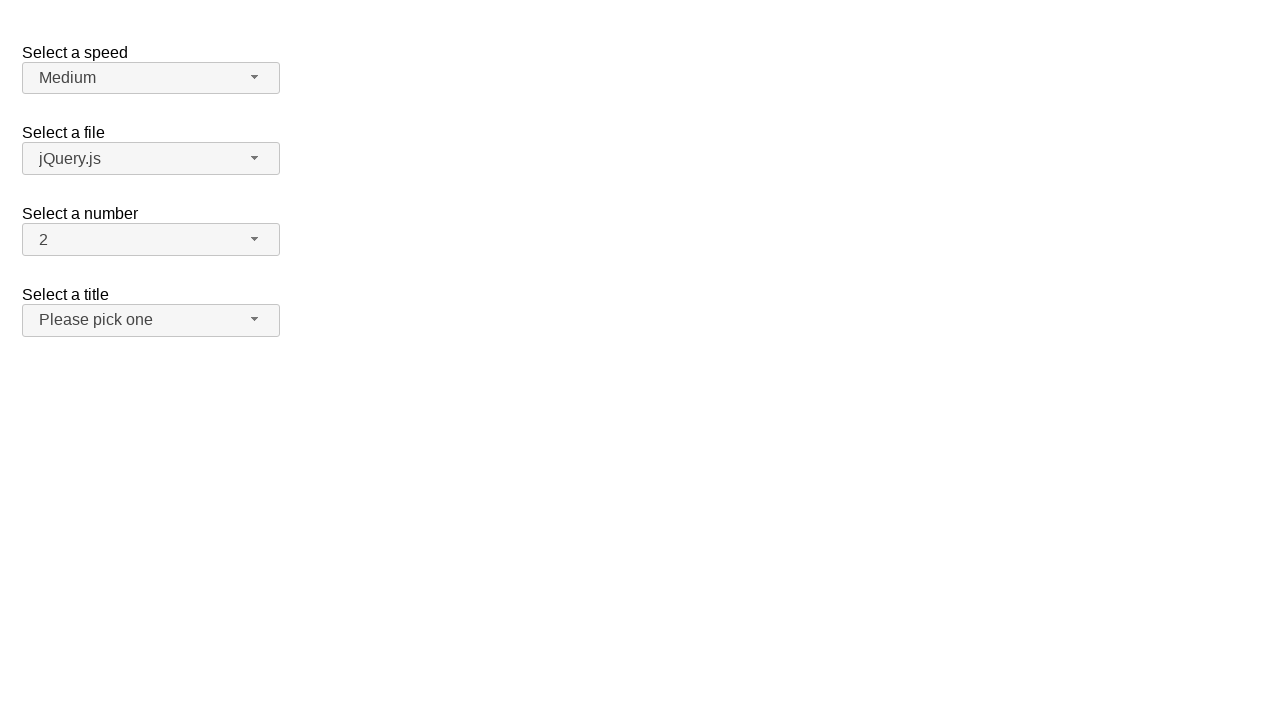

Clicked the number dropdown button to open it at (151, 240) on #number-button
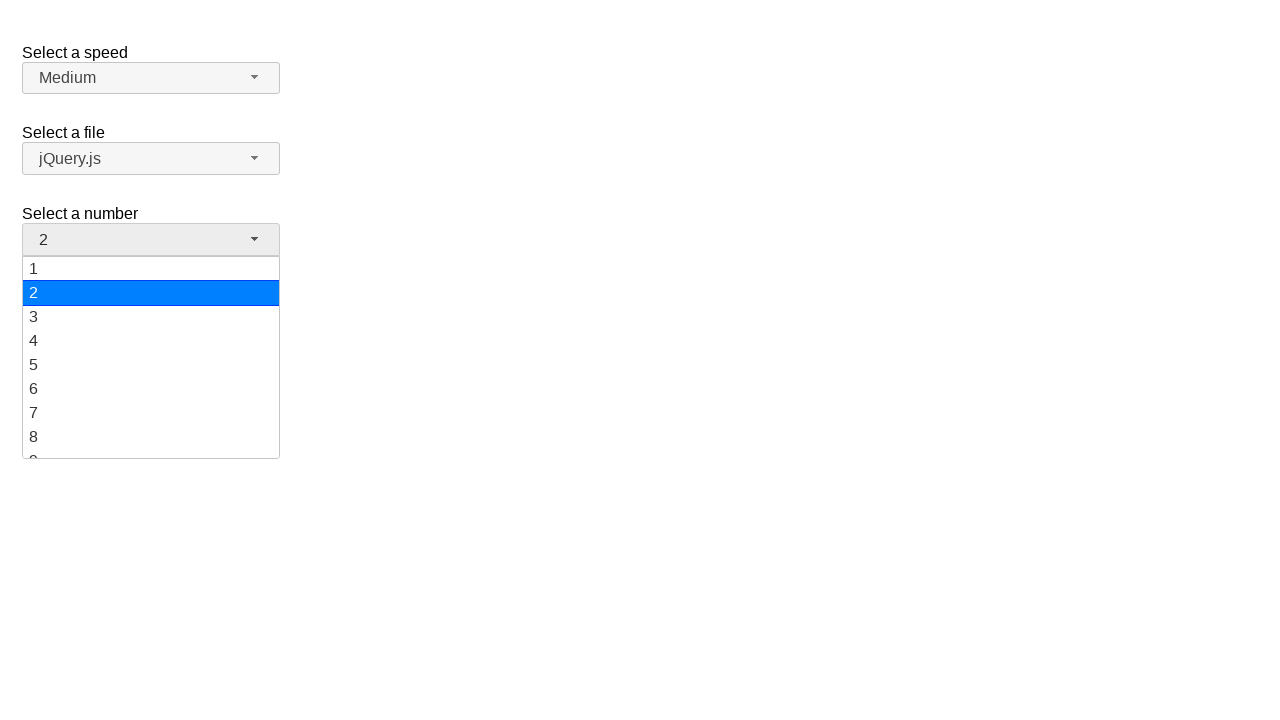

Dropdown options appeared and became visible
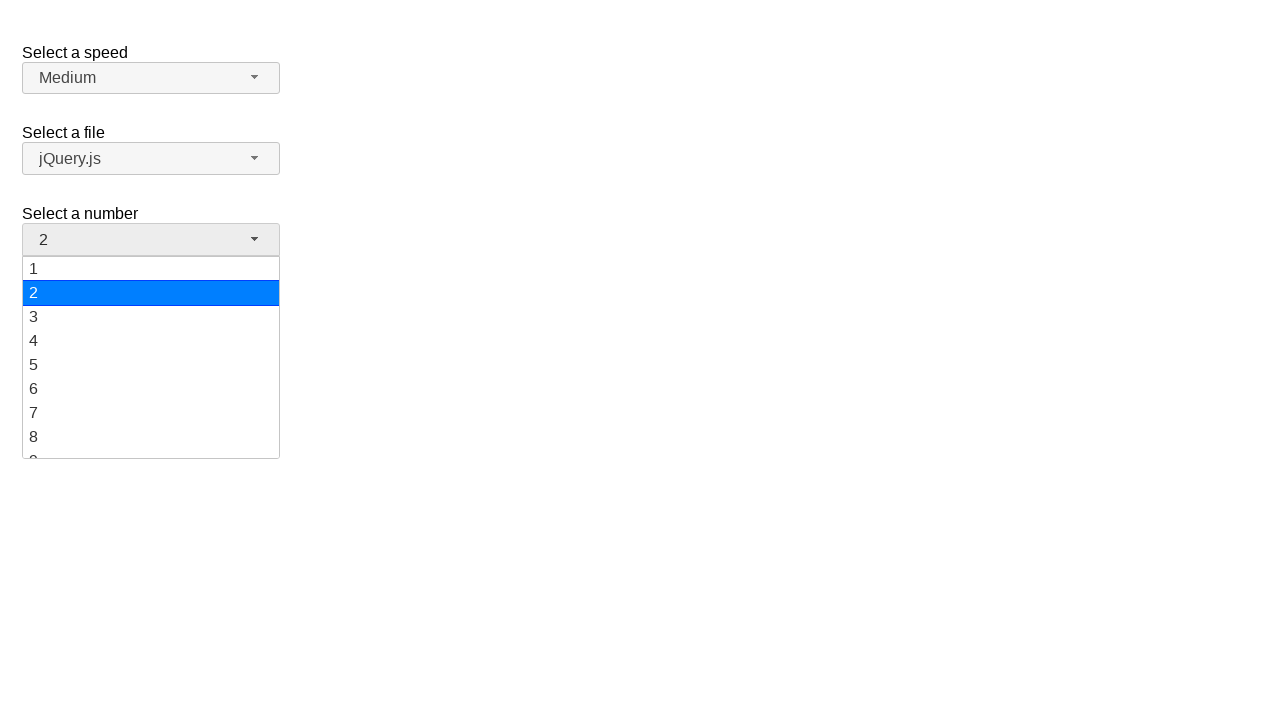

Selected value 19 from the dropdown options at (151, 445) on xpath=//li[@class='ui-menu-item']/div[text()='19']
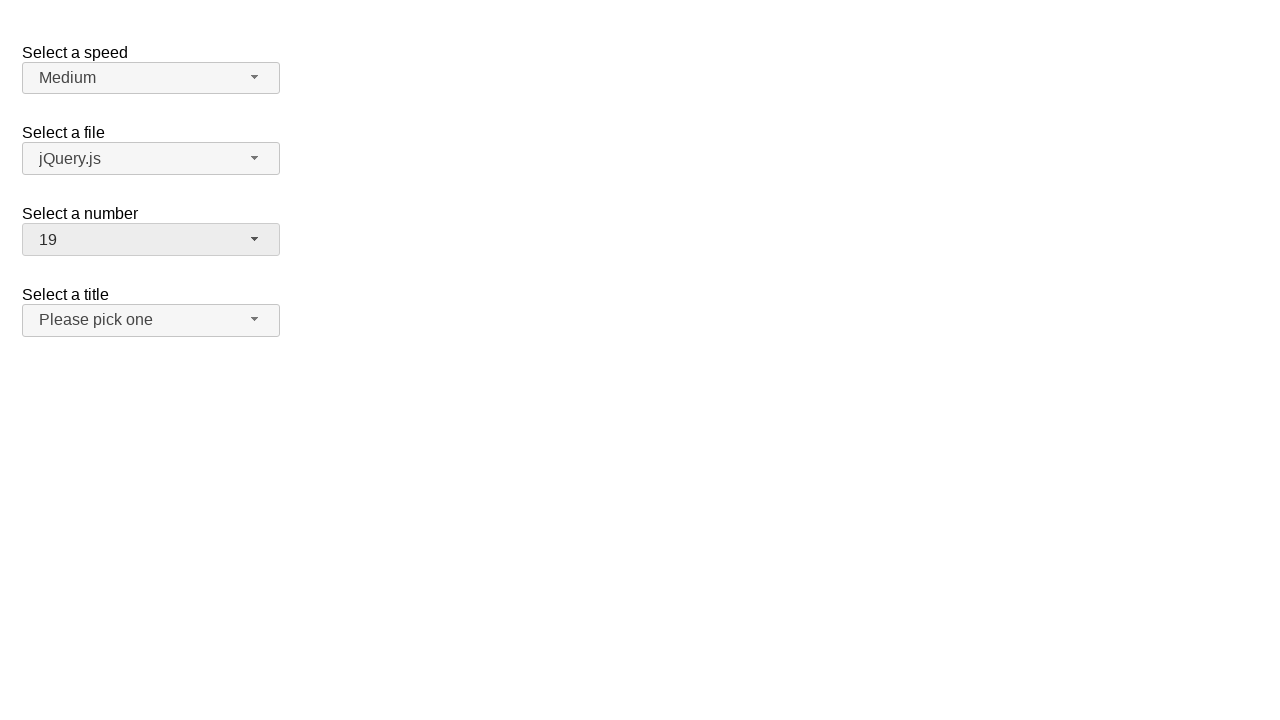

Verified that value 19 is displayed as the selected option
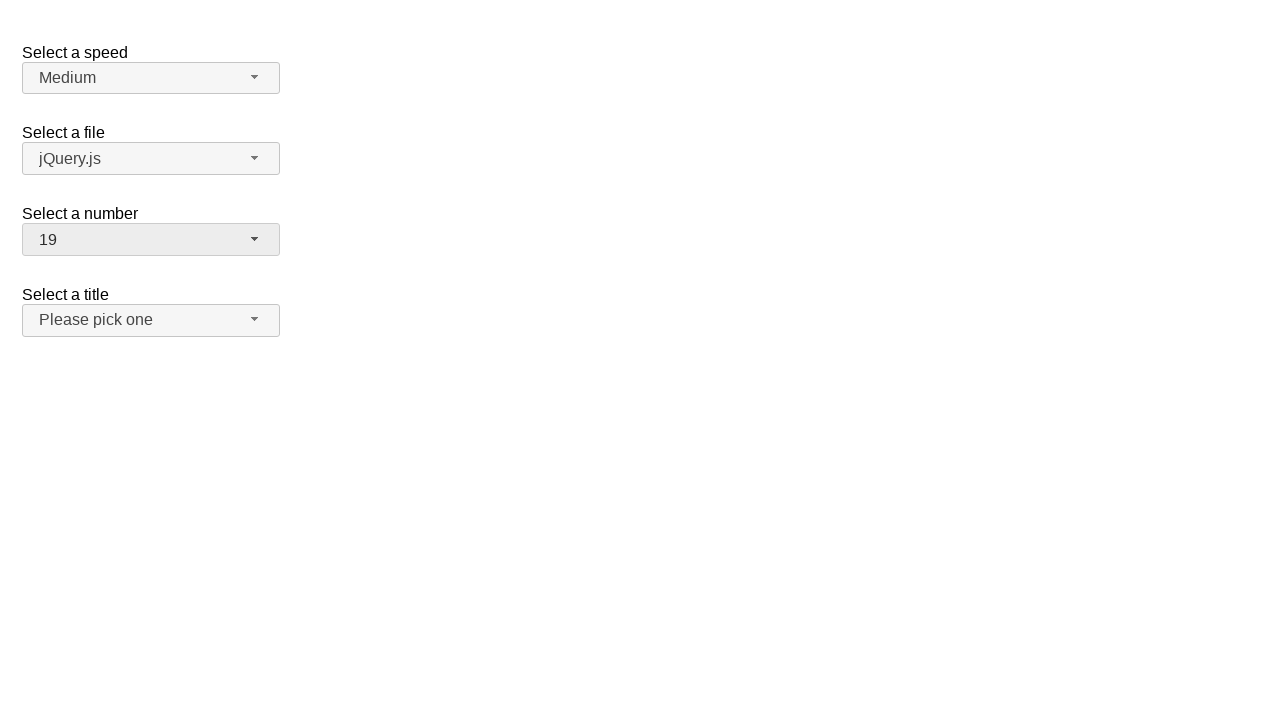

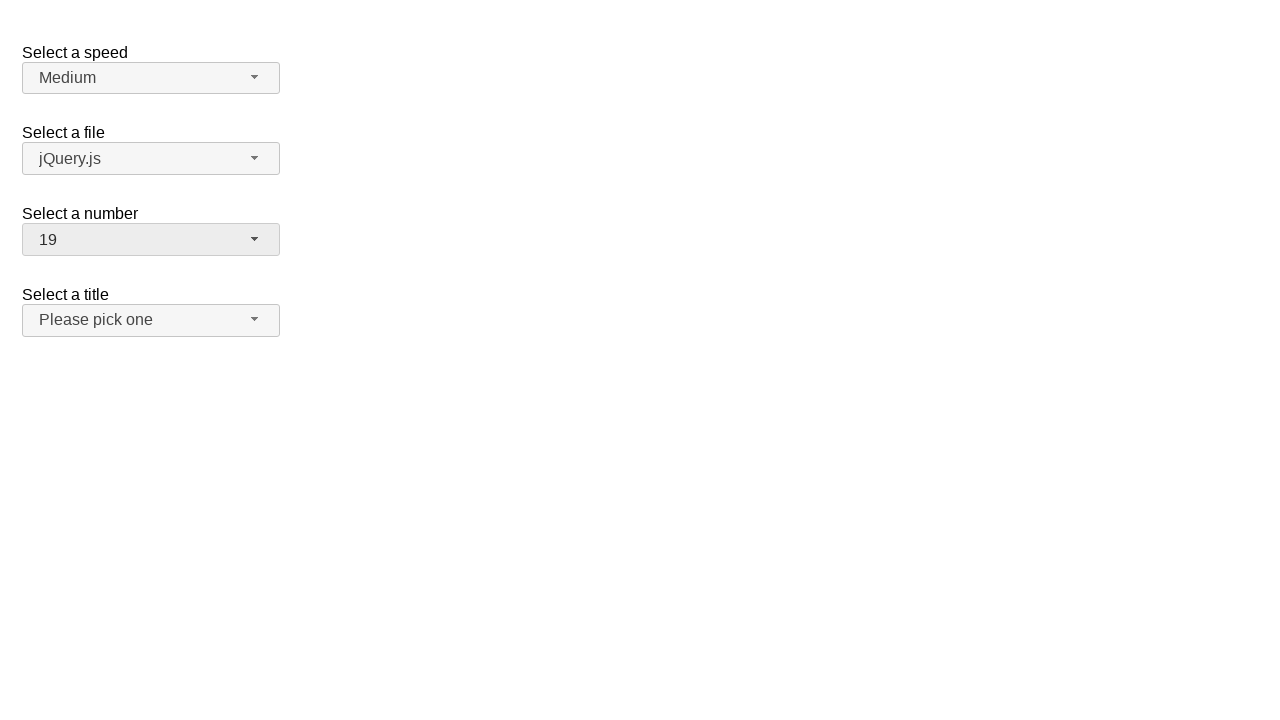